Tests handling of a simple JavaScript alert by clicking the alert button and accepting the dialog

Starting URL: https://testautomationpractice.blogspot.com/

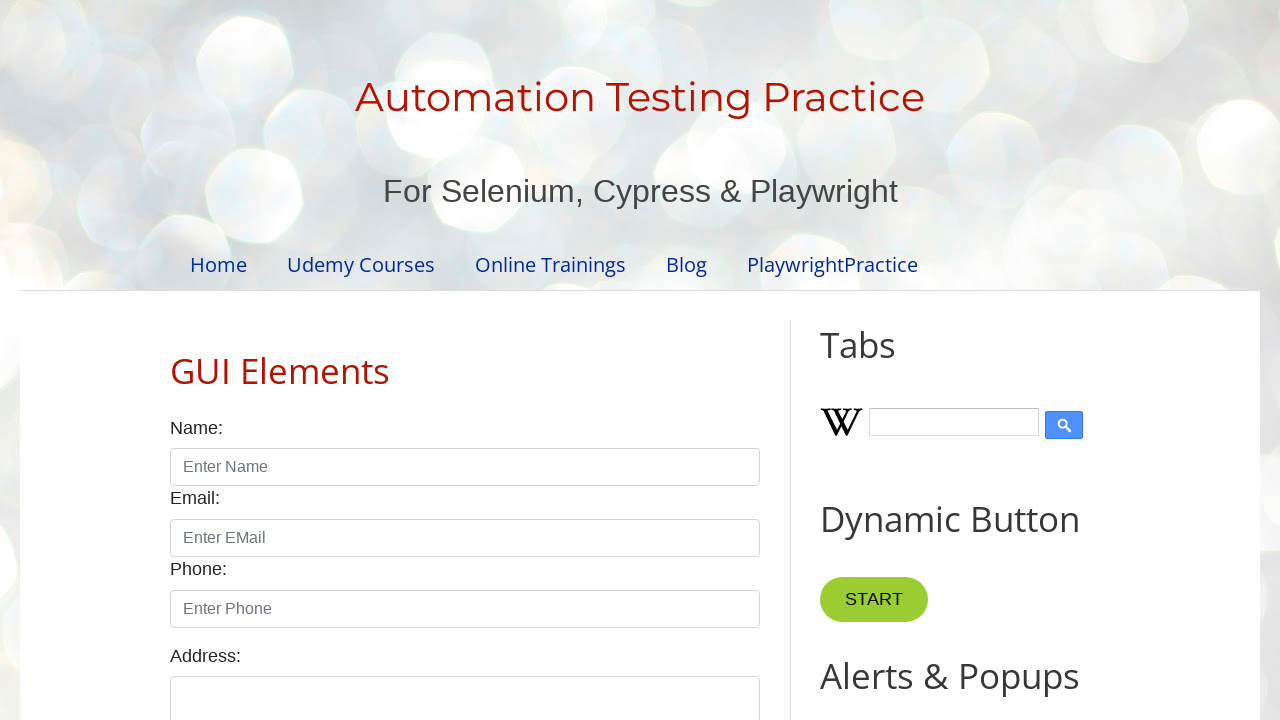

Accepted the alert dialog
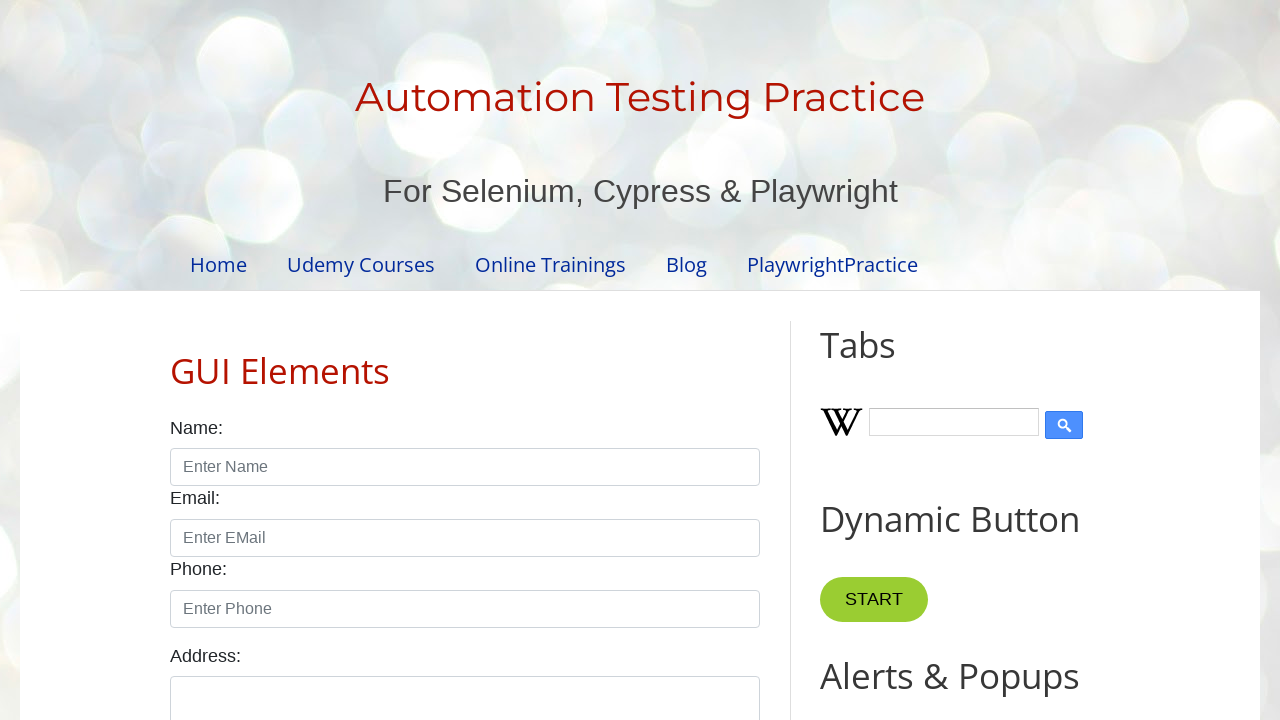

Clicked alert button to trigger the alert at (888, 361) on #alertBtn
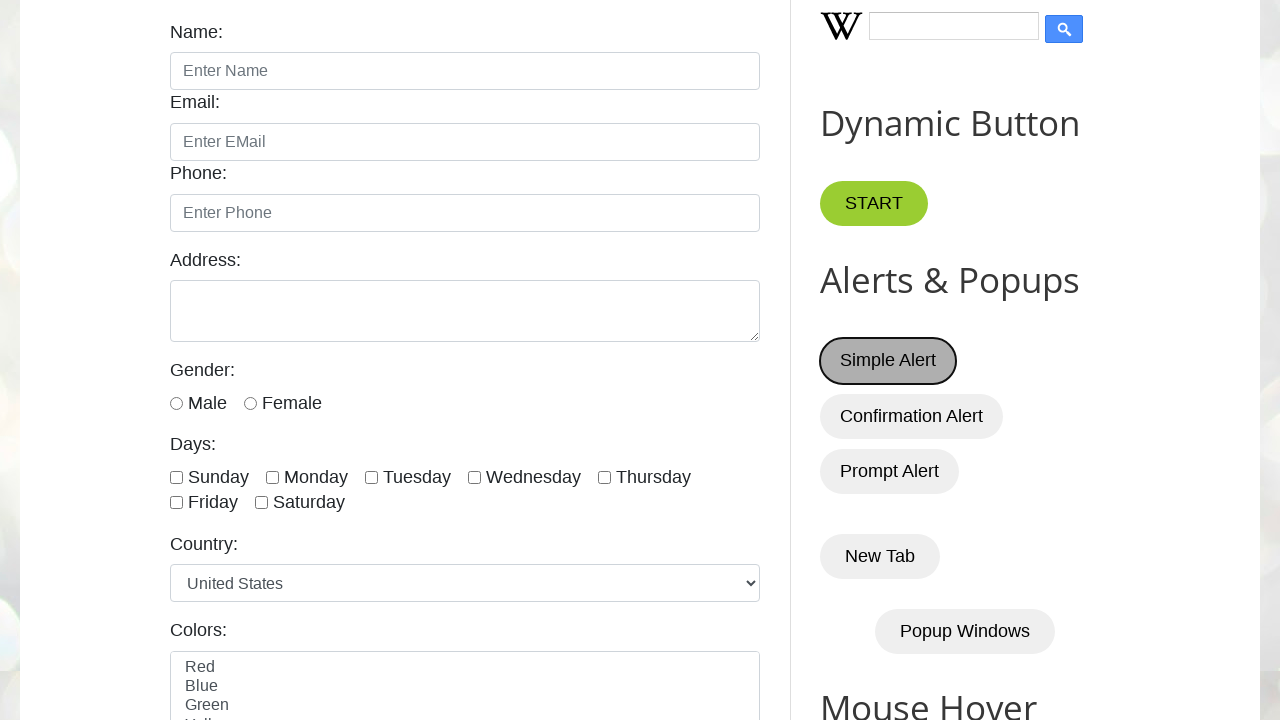

Waited for dialog to be handled
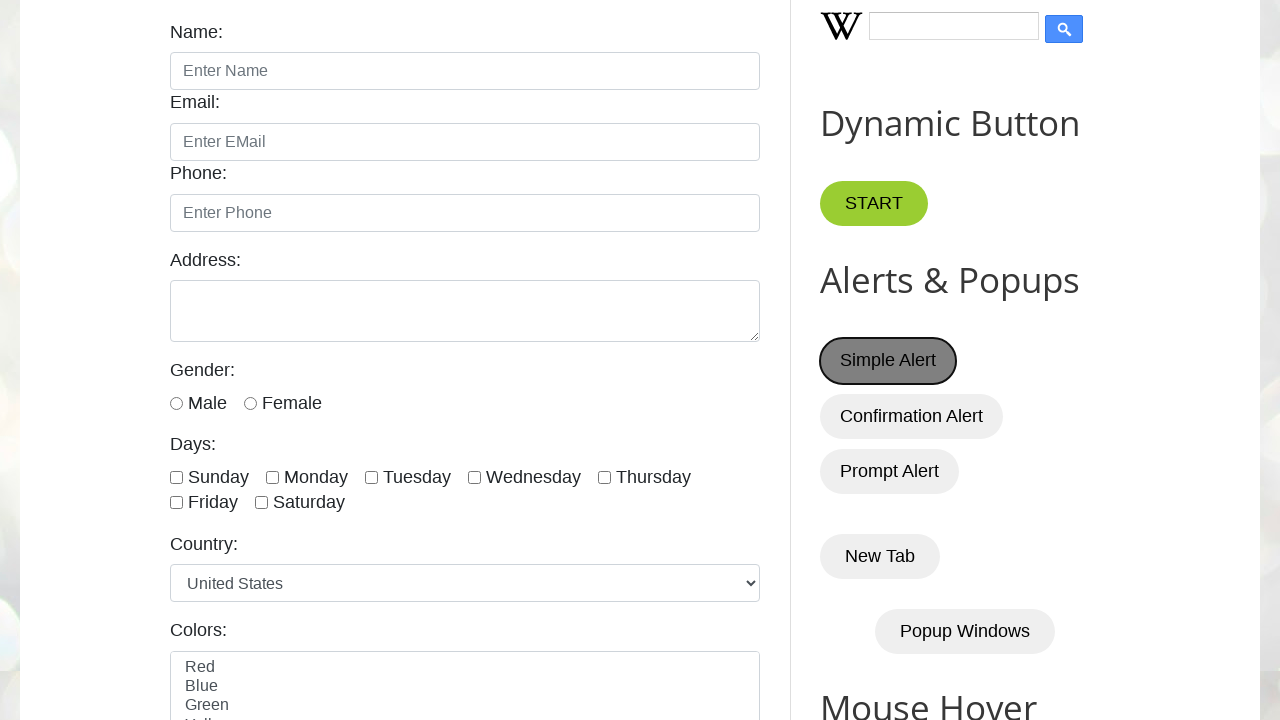

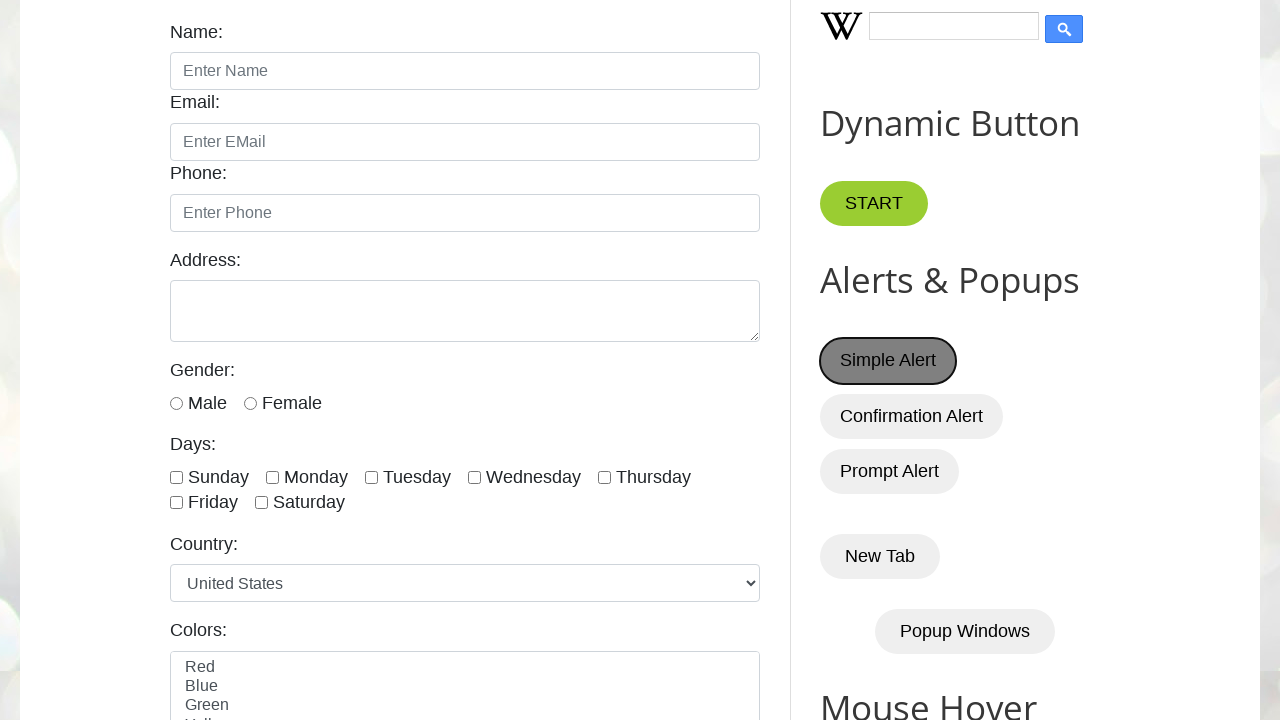